Tests opening a new tab and verifying its properties

Starting URL: https://the-internet.herokuapp.com/

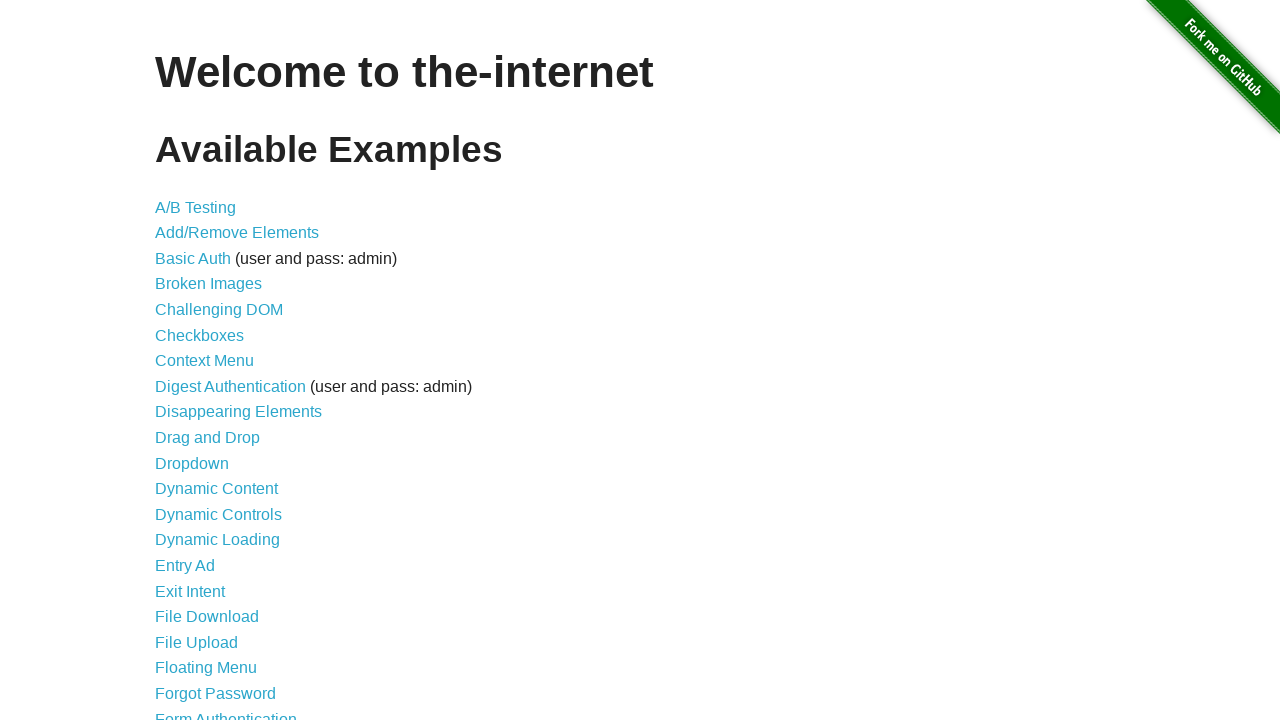

Clicked on Multiple Windows link at (218, 369) on text=Multiple Windows
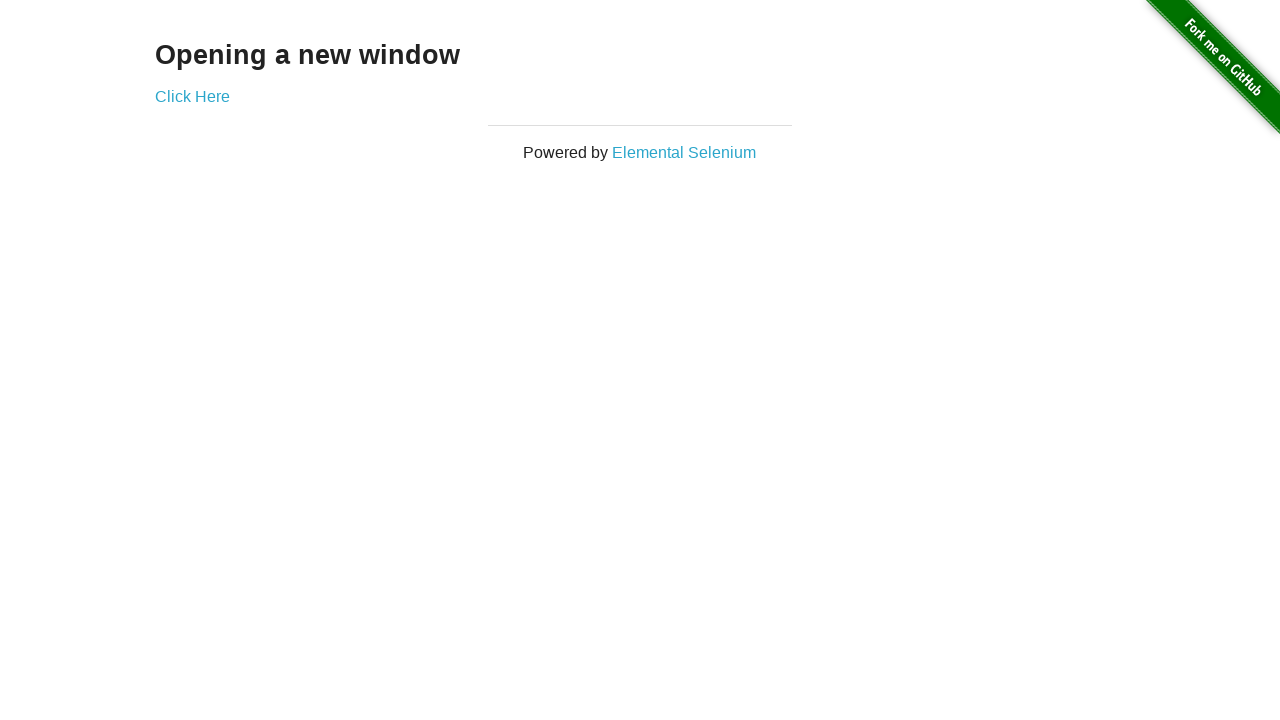

Opened a new tab in the browser context
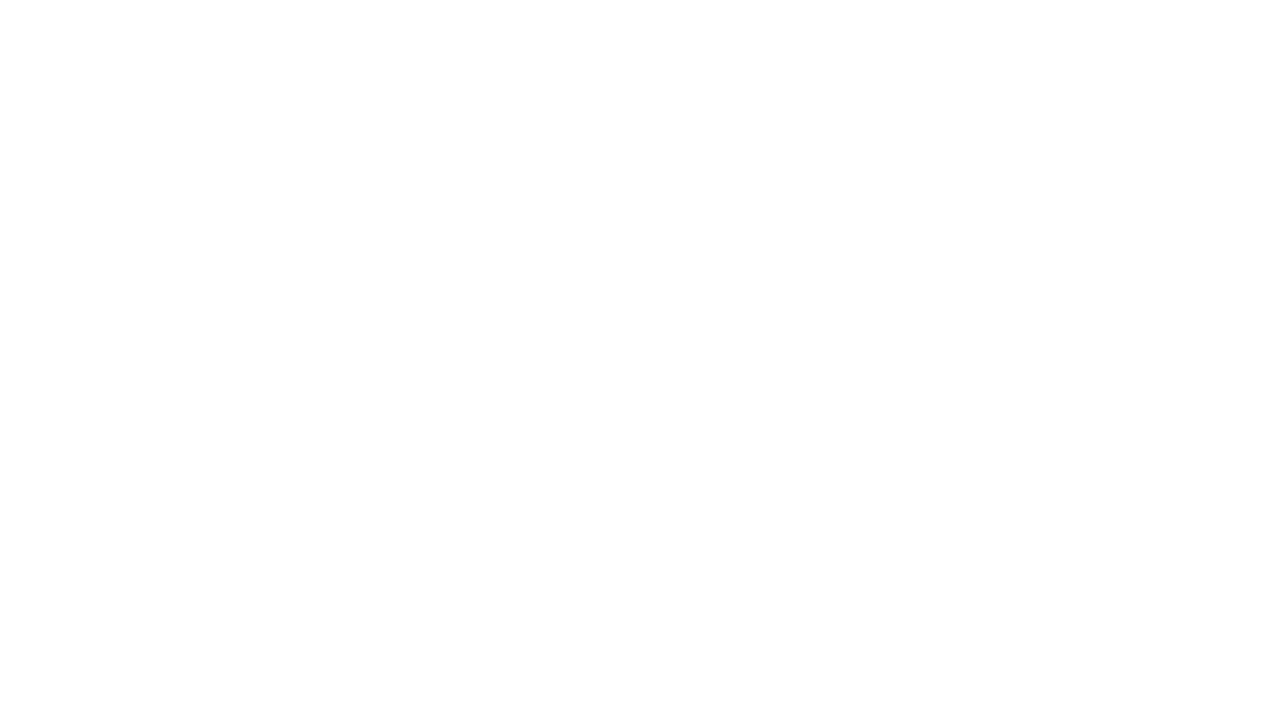

Verified new tab URL is about:blank
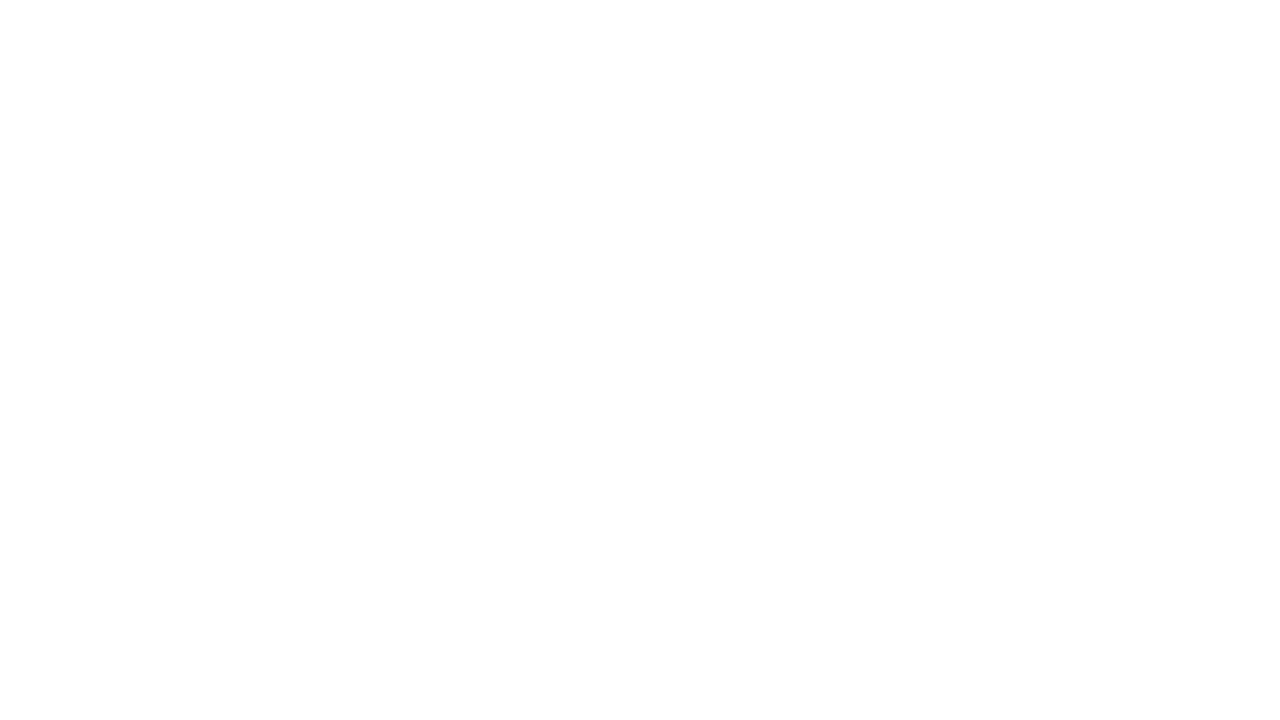

Verified new tab title is empty
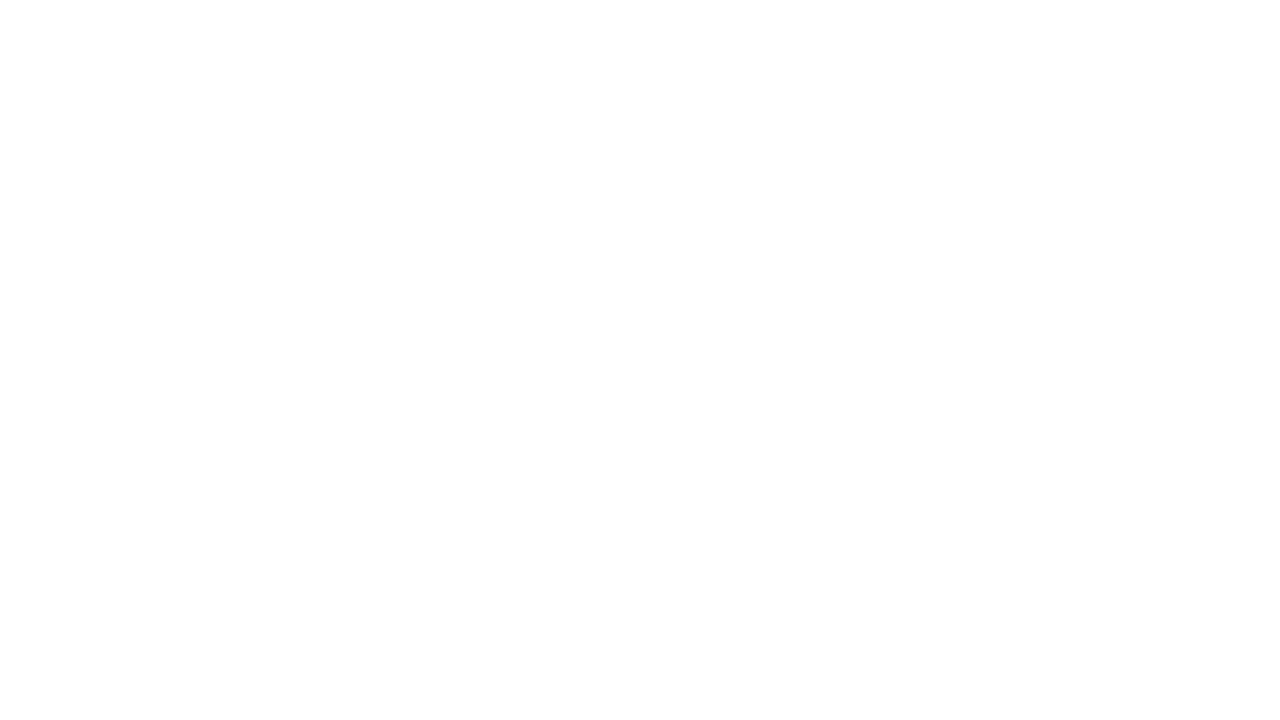

Closed the new tab
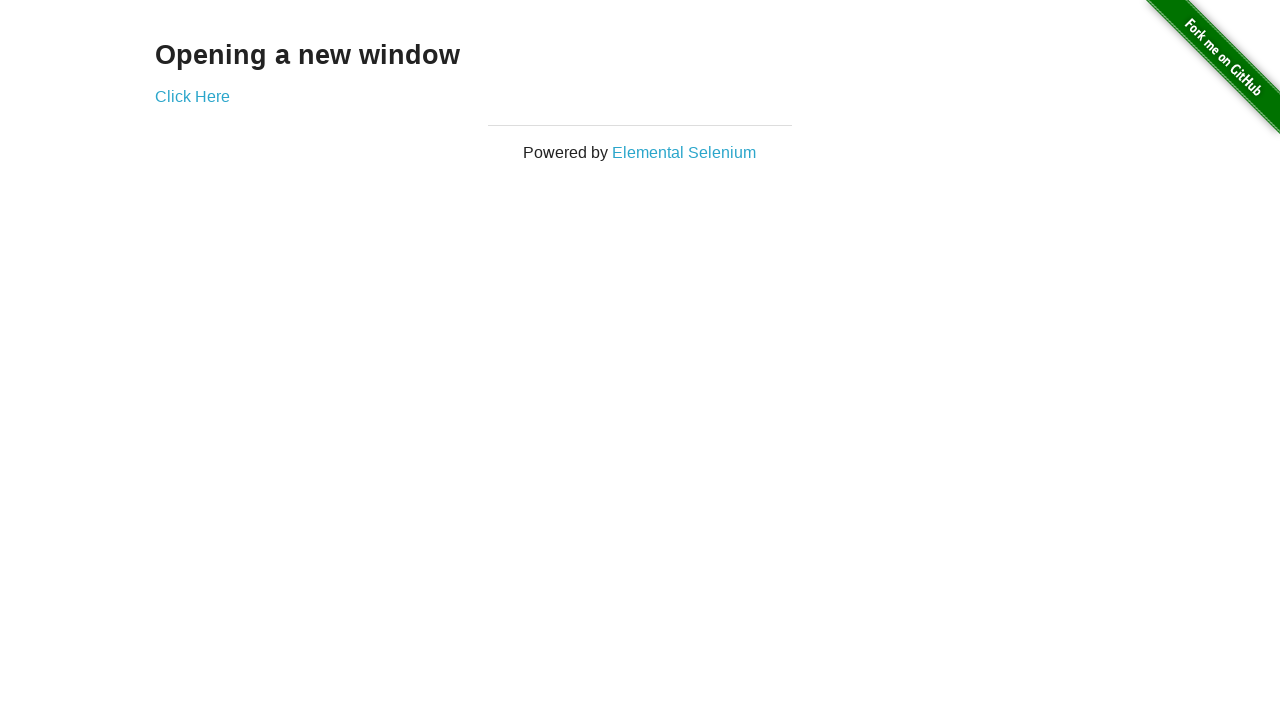

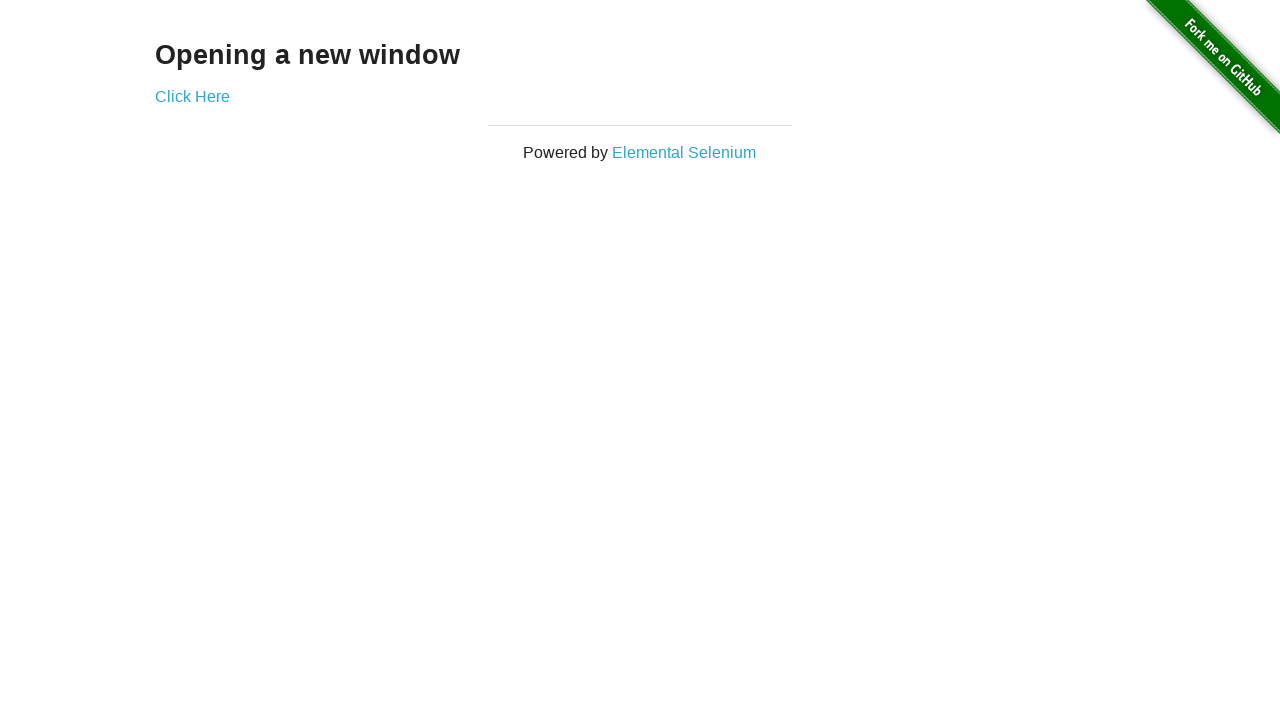